Tests hover functionality by hovering over an avatar element and verifying that the caption/additional information becomes visible.

Starting URL: http://the-internet.herokuapp.com/hovers

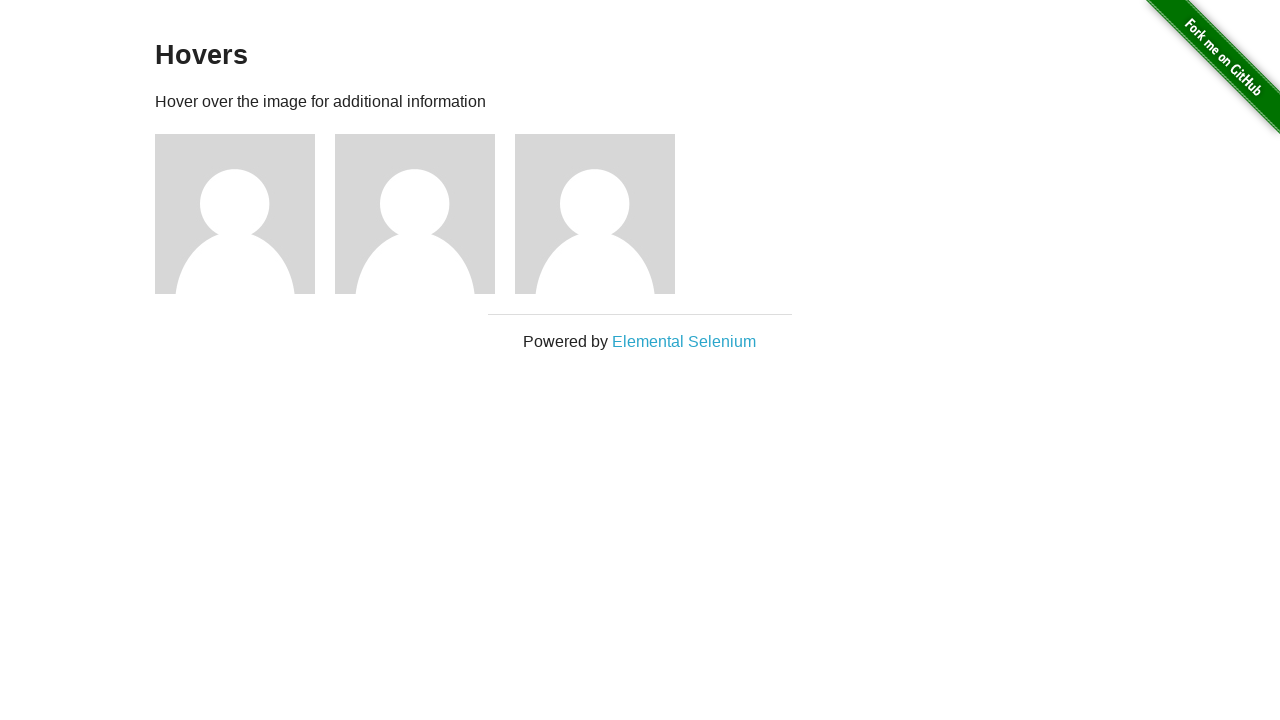

Hovered over the first avatar element at (245, 214) on .figure >> nth=0
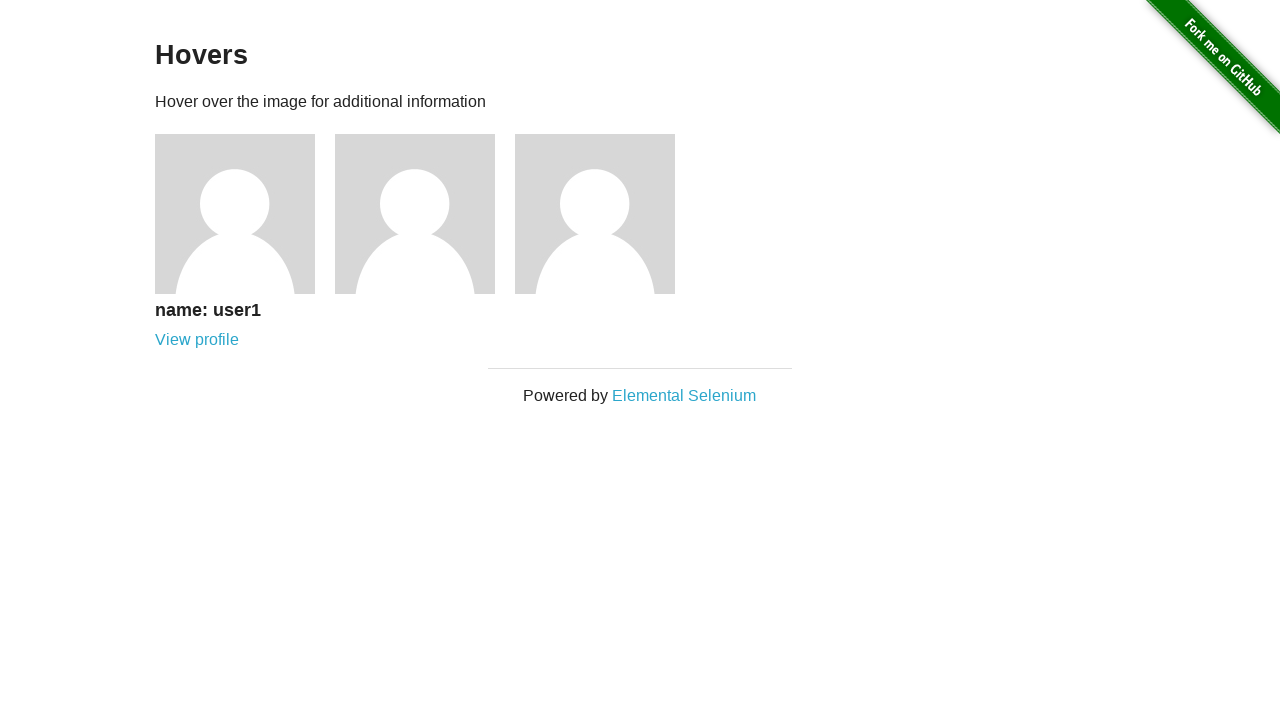

Verified that the avatar caption is now visible after hovering
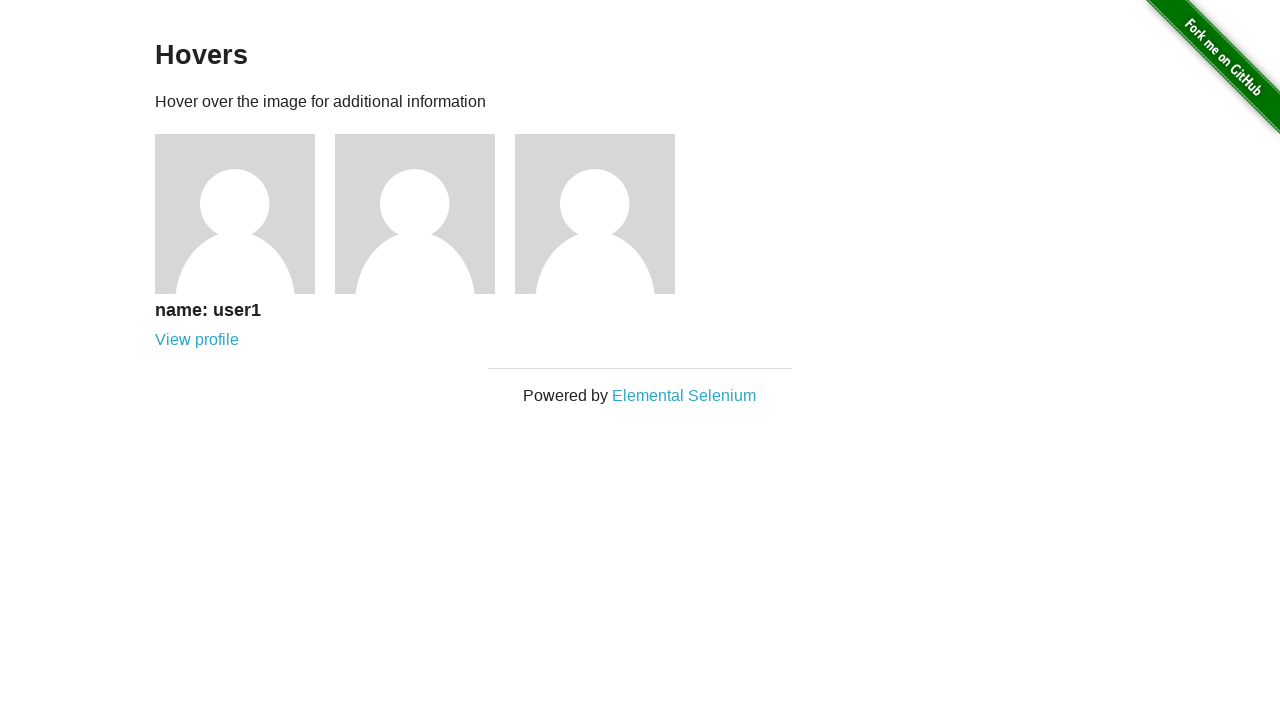

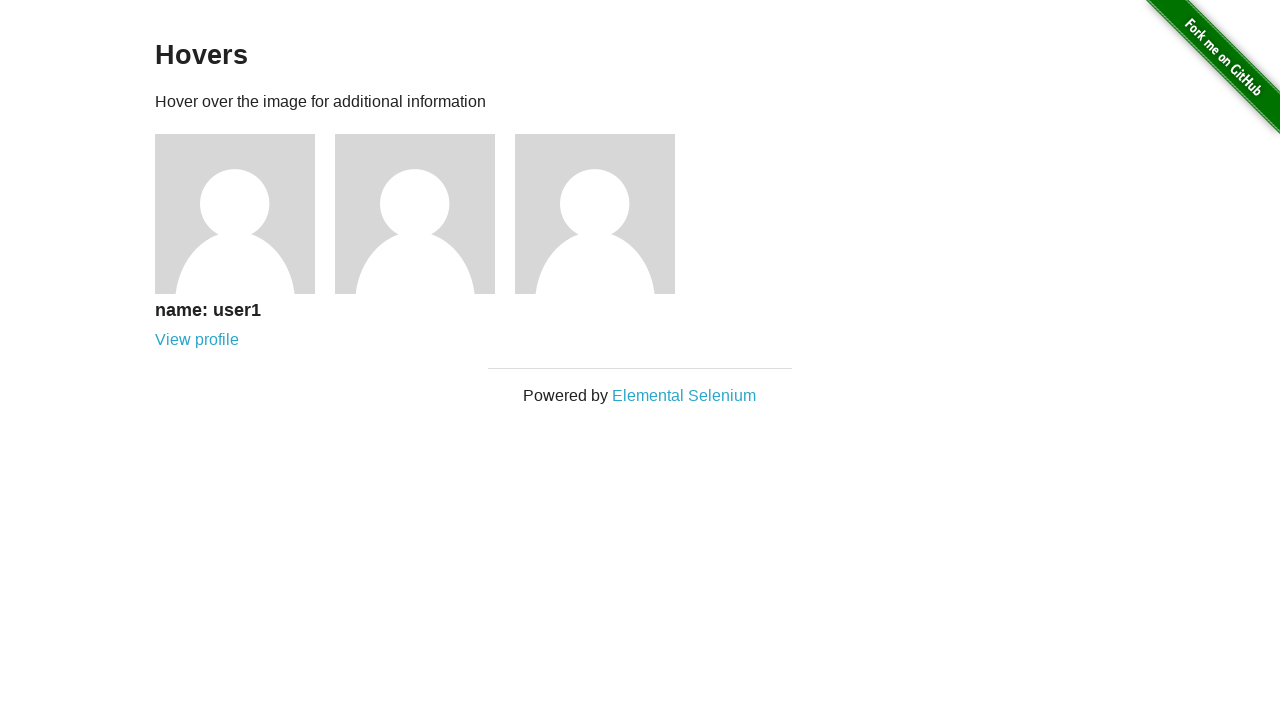